Navigates to the homepage and clicks on the first product in the swiper carousel to view product details

Starting URL: https://ecommerce-playground.lambdatest.io

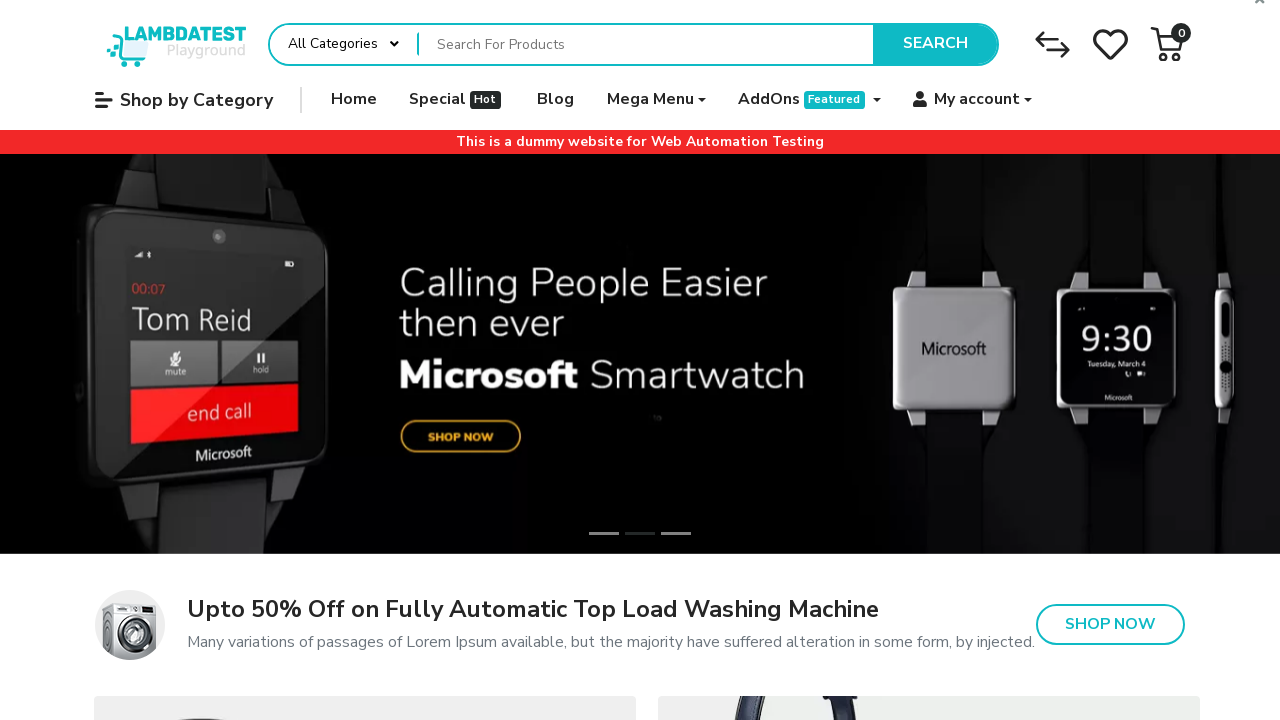

Product carousel slide (1 / 10) became visible
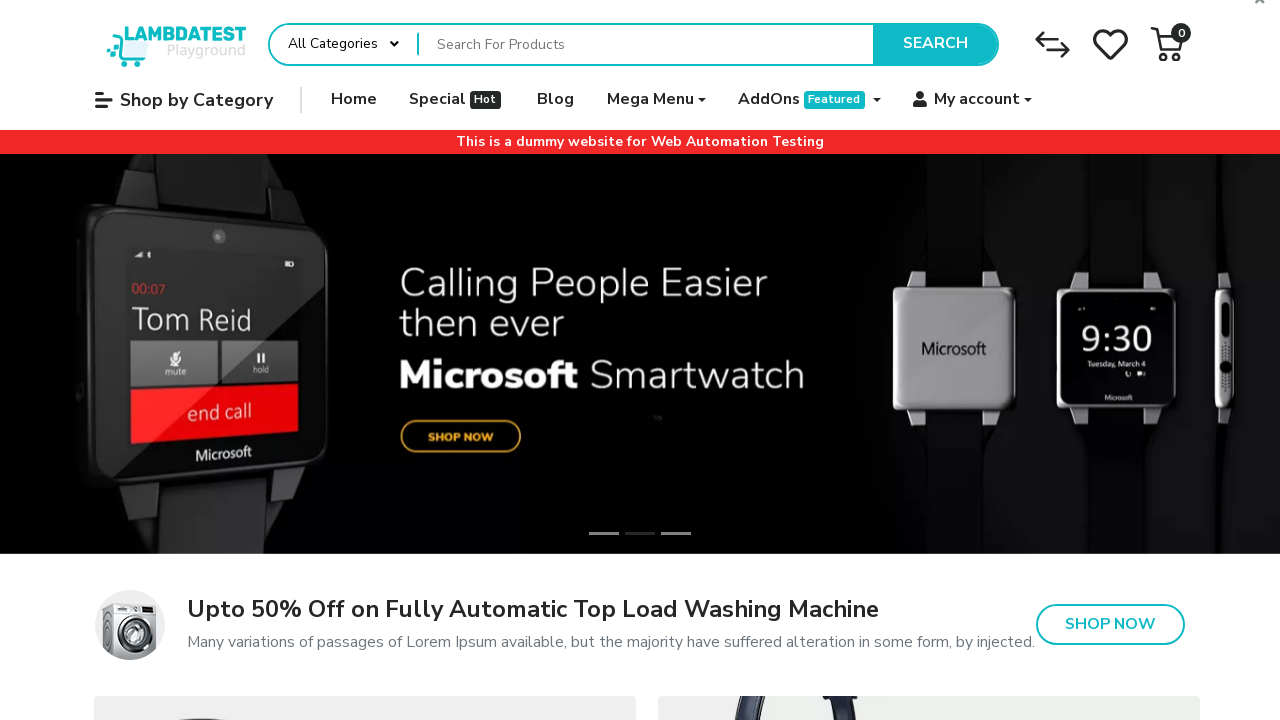

Clicked on the first product in the swiper carousel at (220, 360) on div.swiper-slide[aria-label="1 / 10"]
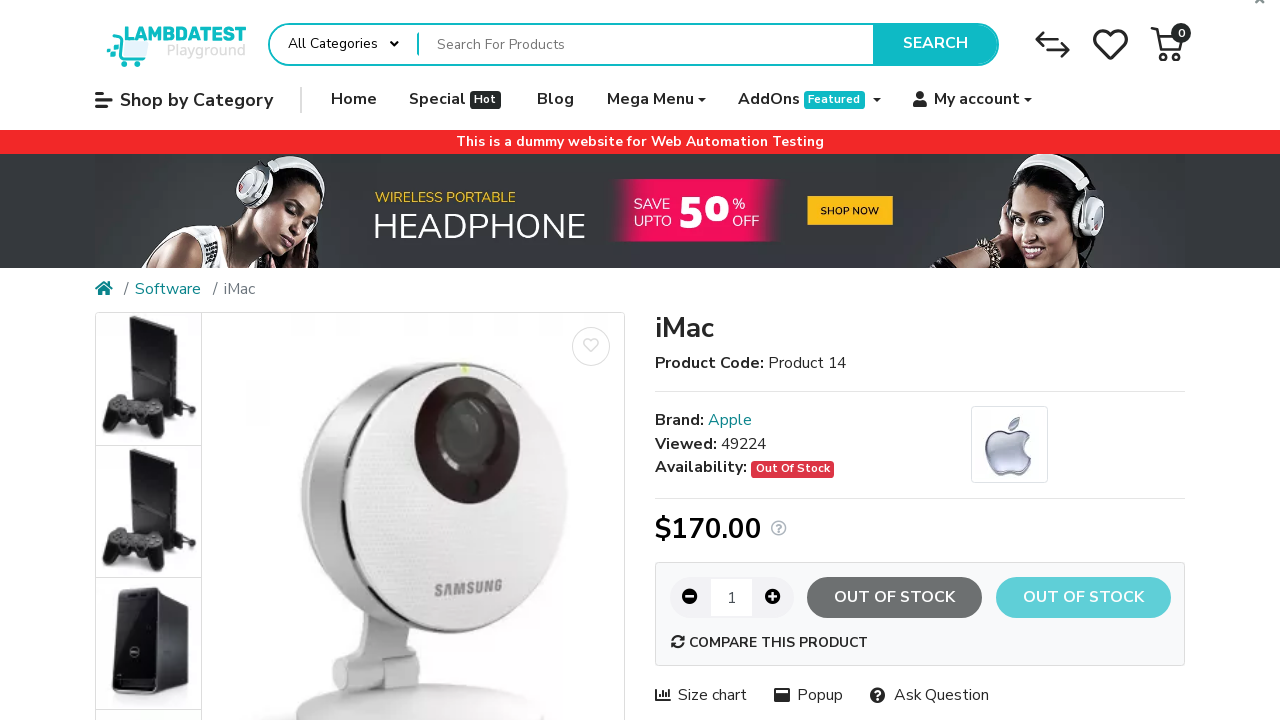

Product detail page loaded (DOM content ready)
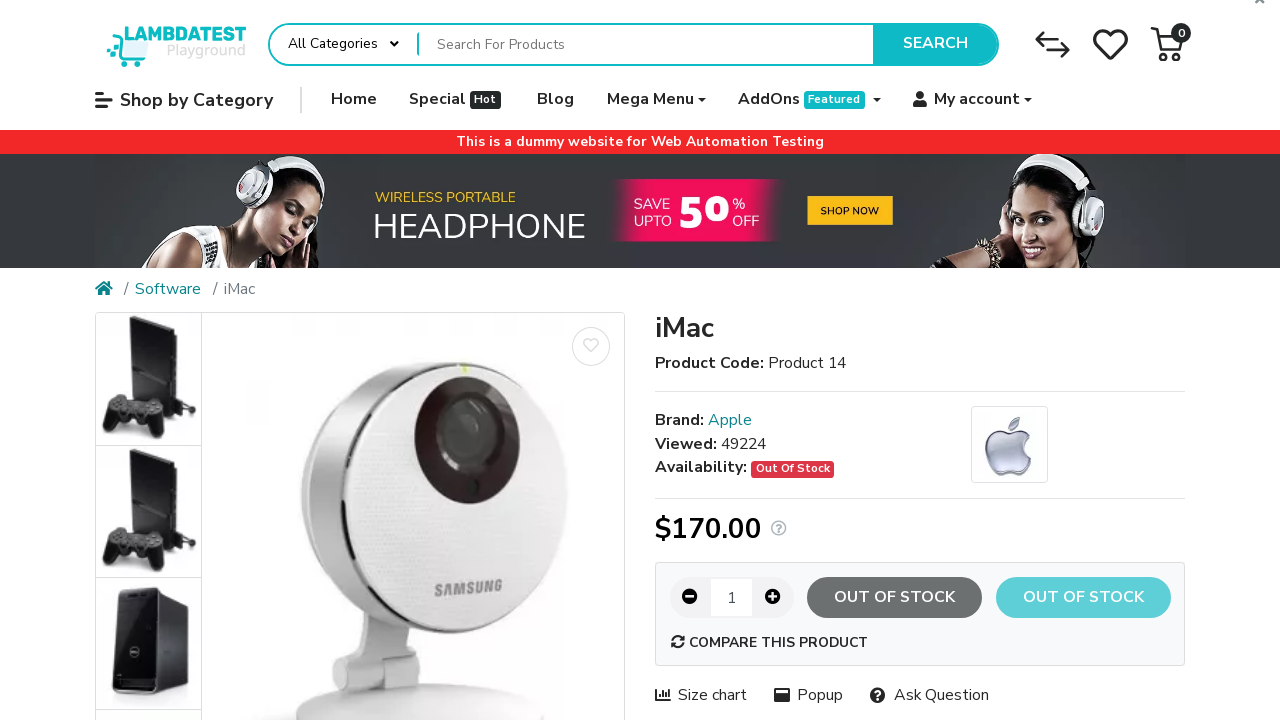

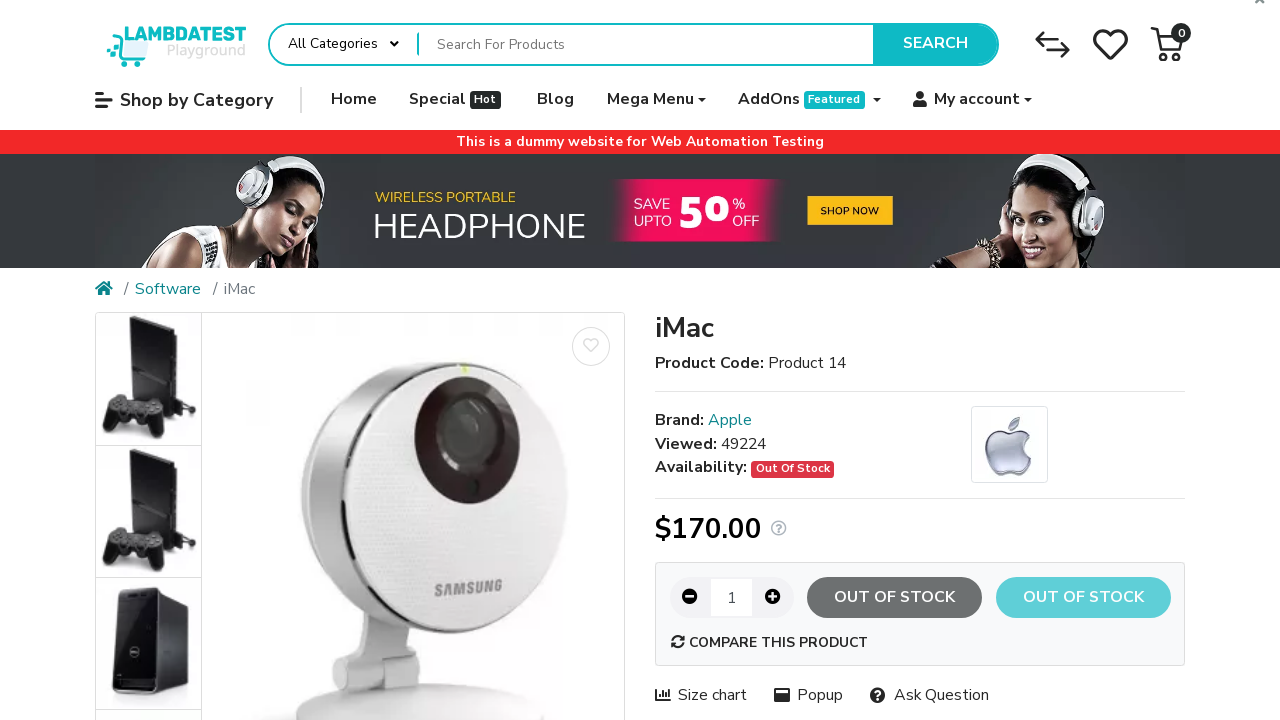